Tests the Demo QA Text Box form by filling in the Full Name, Email, and Current Address fields, then submitting the form.

Starting URL: https://demoqa.com/text-box

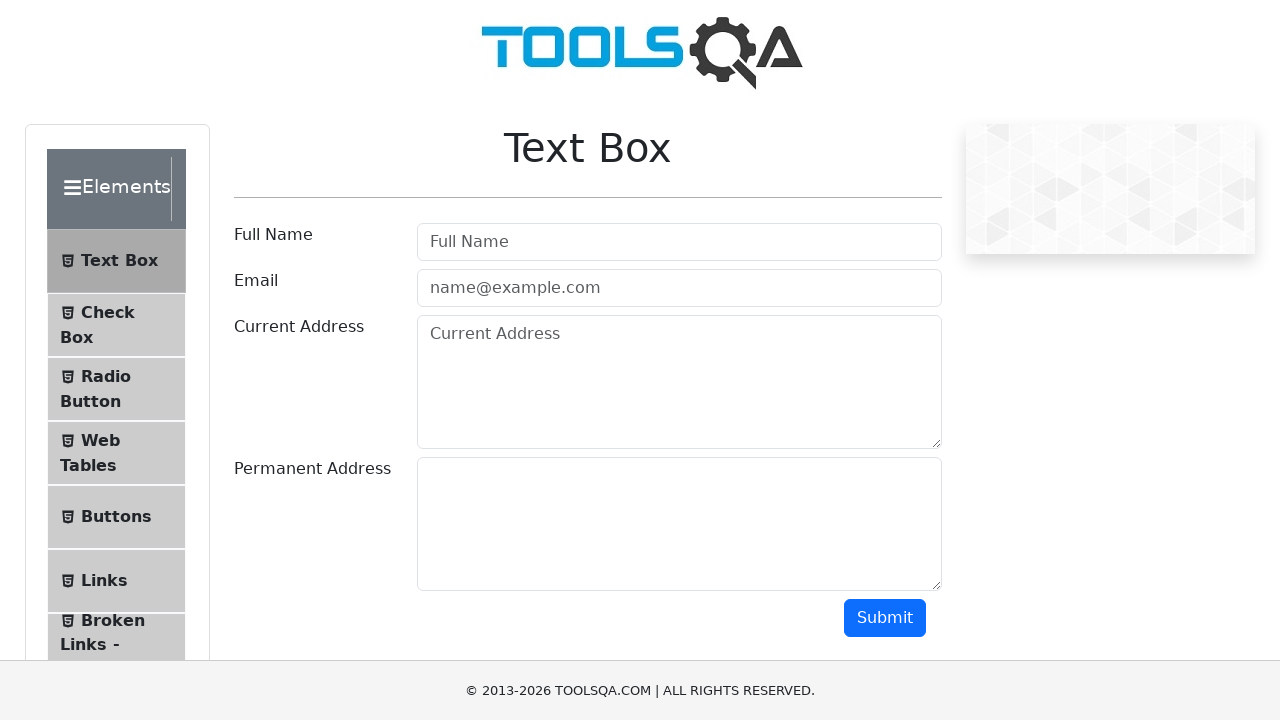

Filled Full Name field with 'John Doe' on #userName
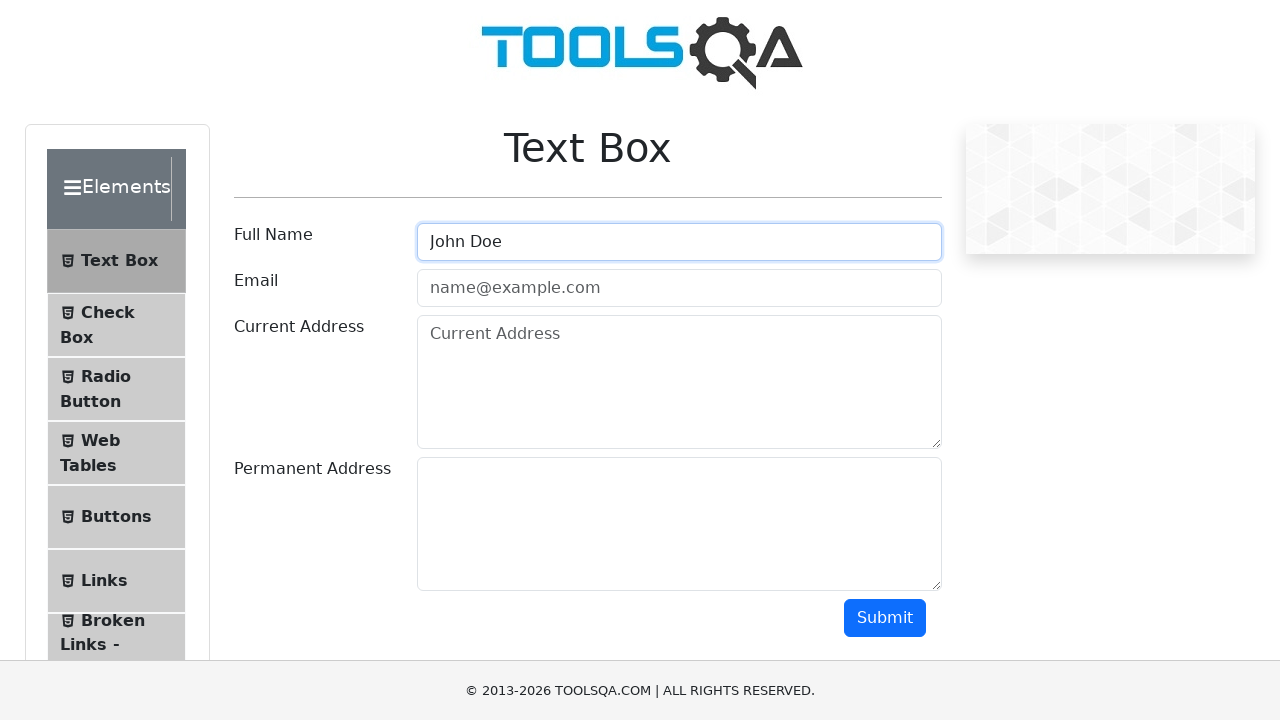

Filled Email field with 'john.doe@example.com' on #userEmail
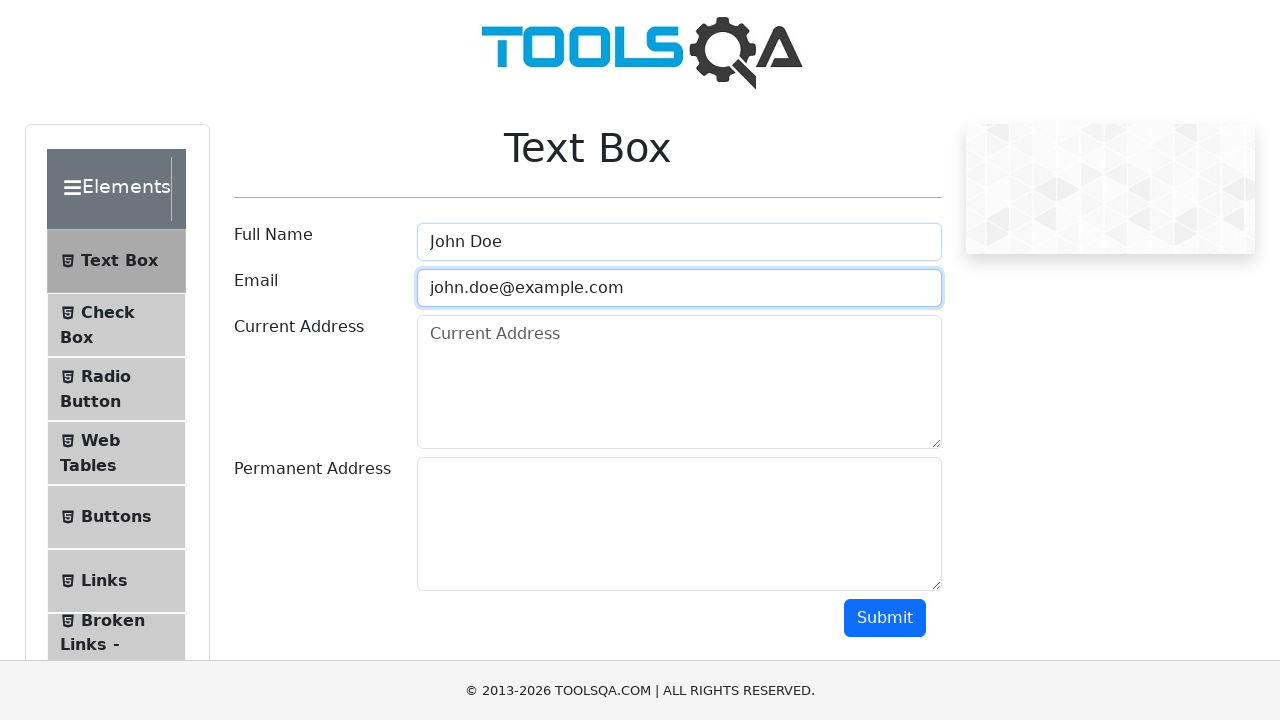

Filled Current Address field with '123 Main St, Springfield' on #currentAddress
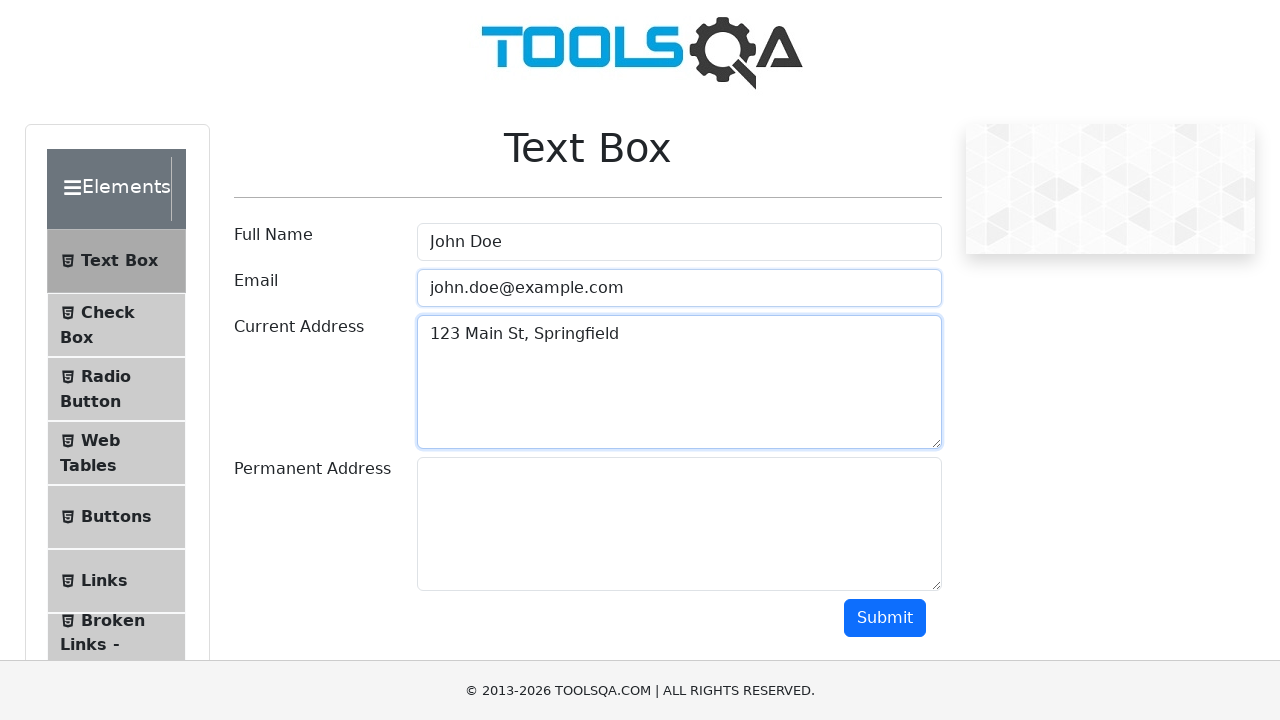

Clicked Submit button to submit the form at (885, 618) on #submit
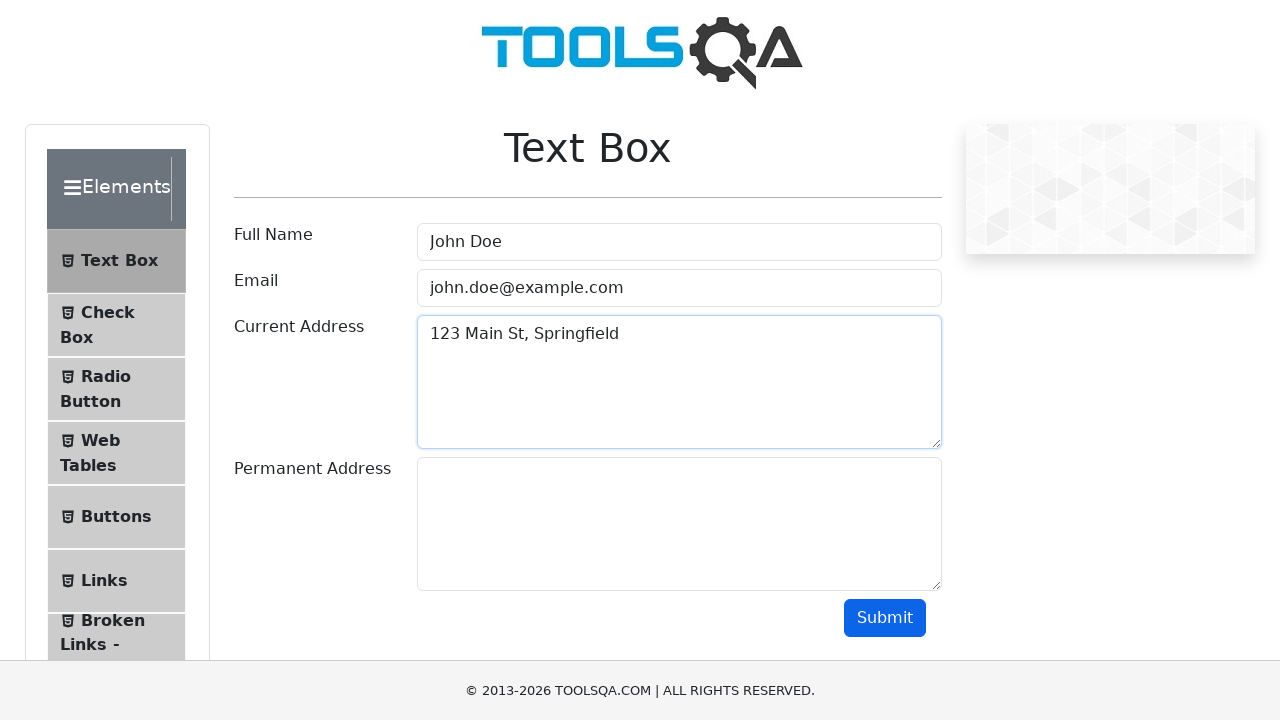

Form submission output appeared successfully
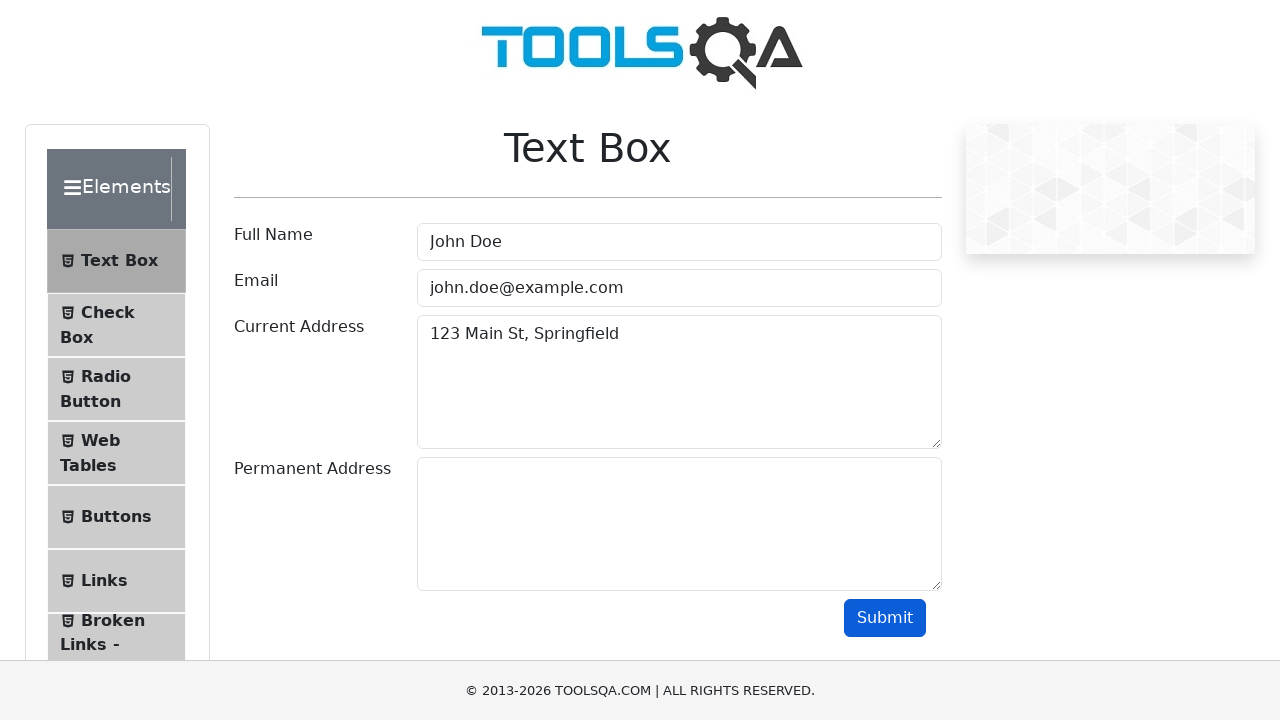

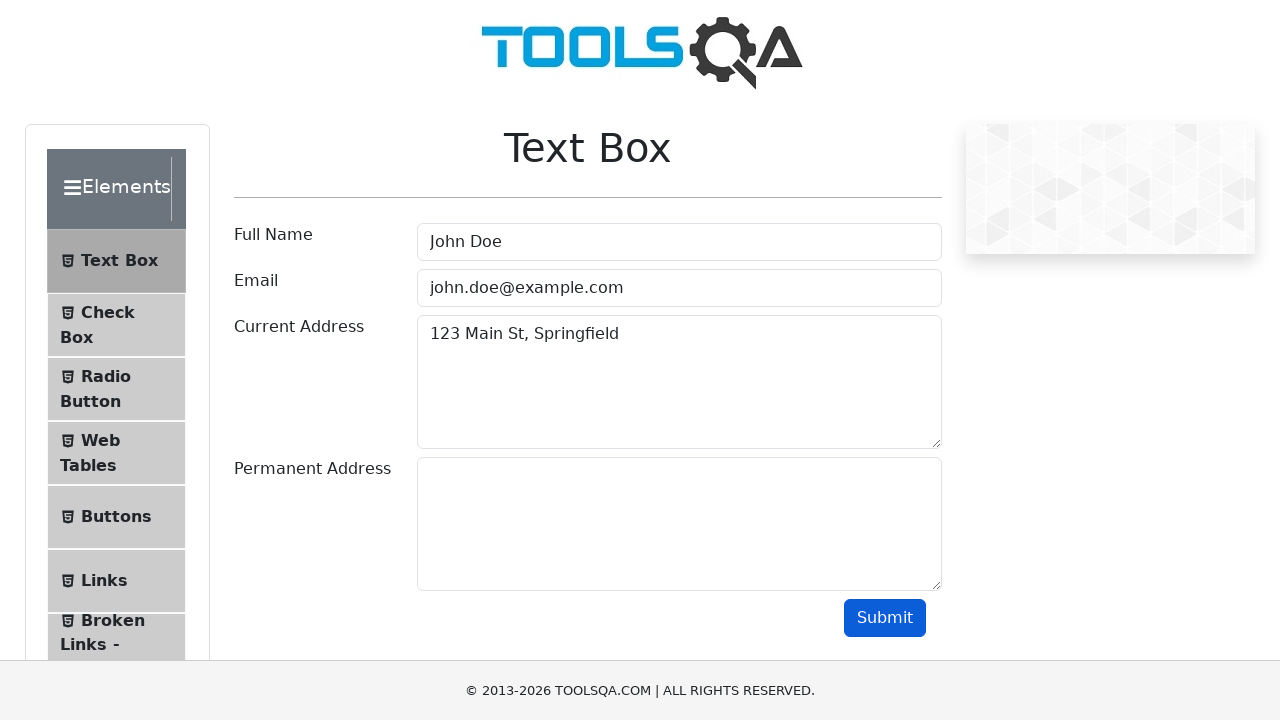